Tests JavaScript Alert by clicking a button that triggers an alert popup and accepting it, then verifying the result message

Starting URL: https://the-internet.herokuapp.com/javascript_alerts

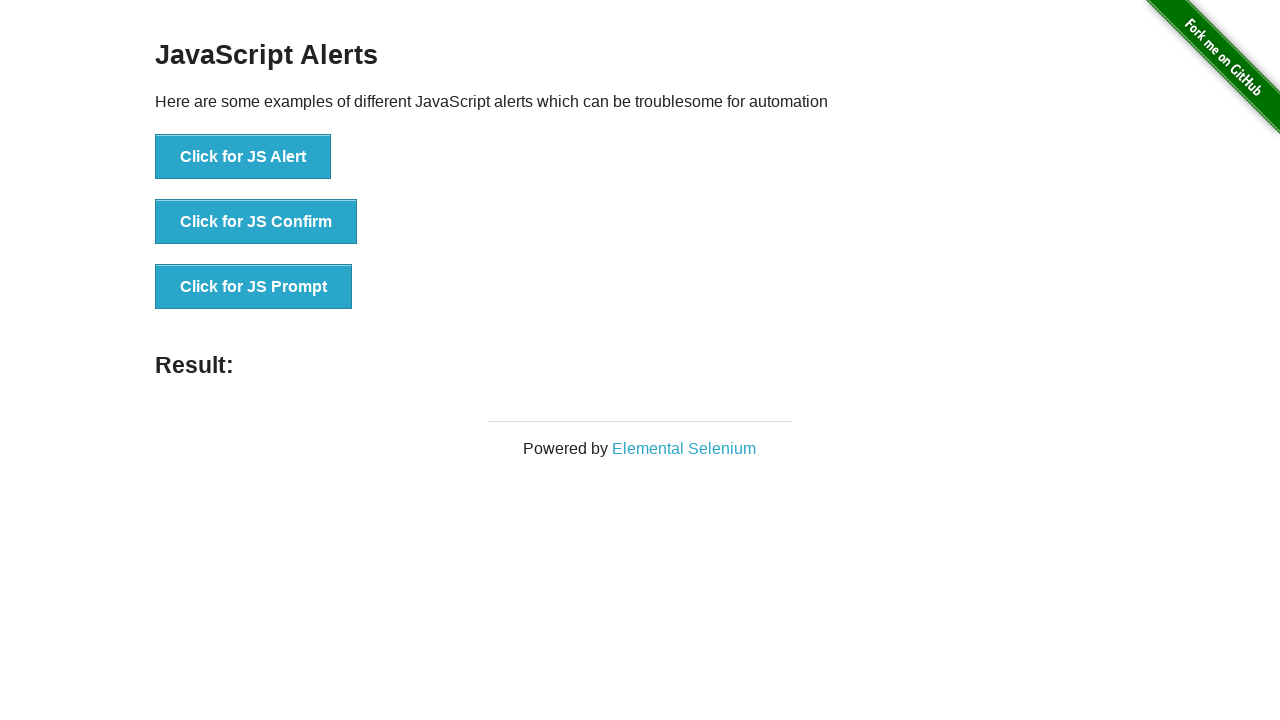

Clicked button to trigger JavaScript alert at (243, 157) on xpath=//button[.='Click for JS Alert']
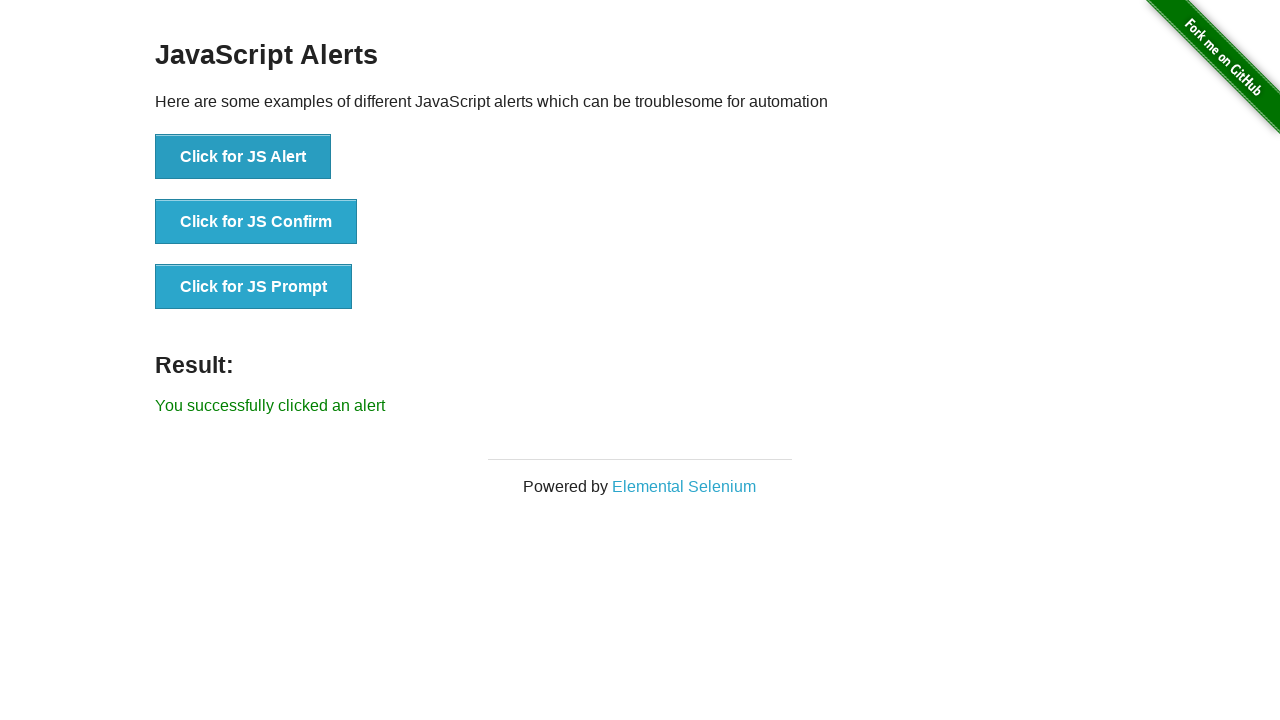

Set up dialog handler to accept alert
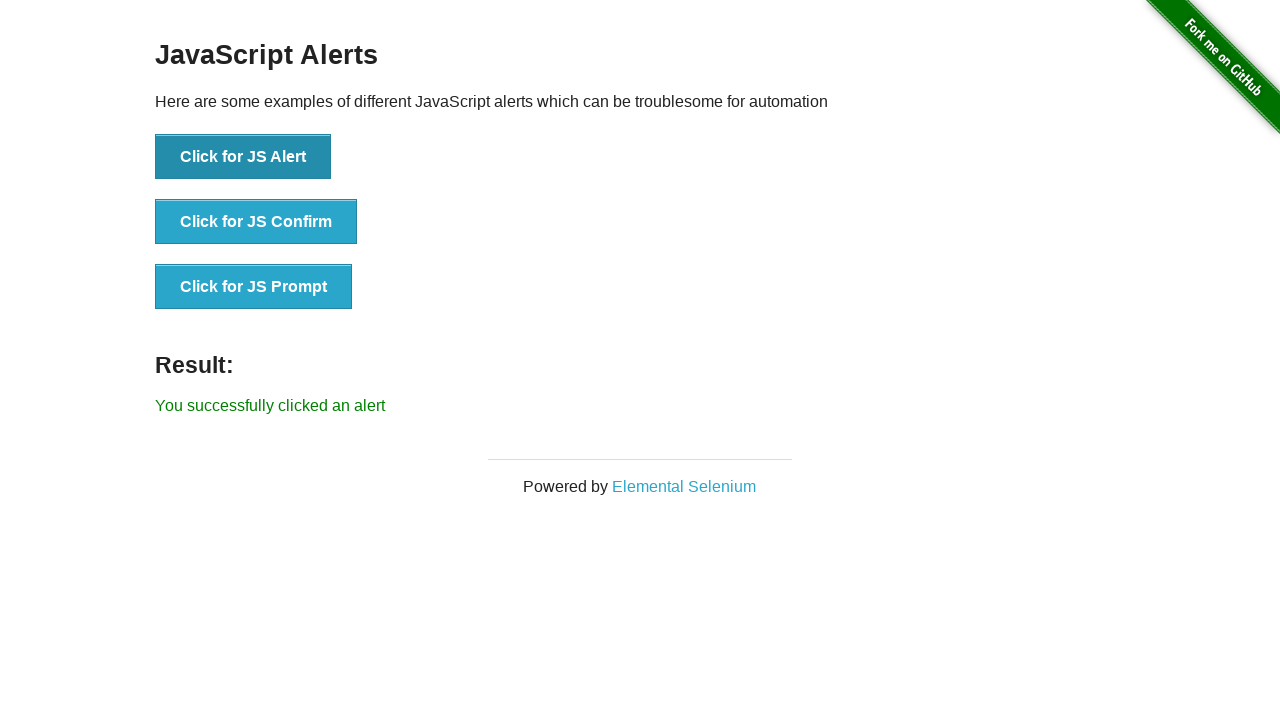

Result message element loaded
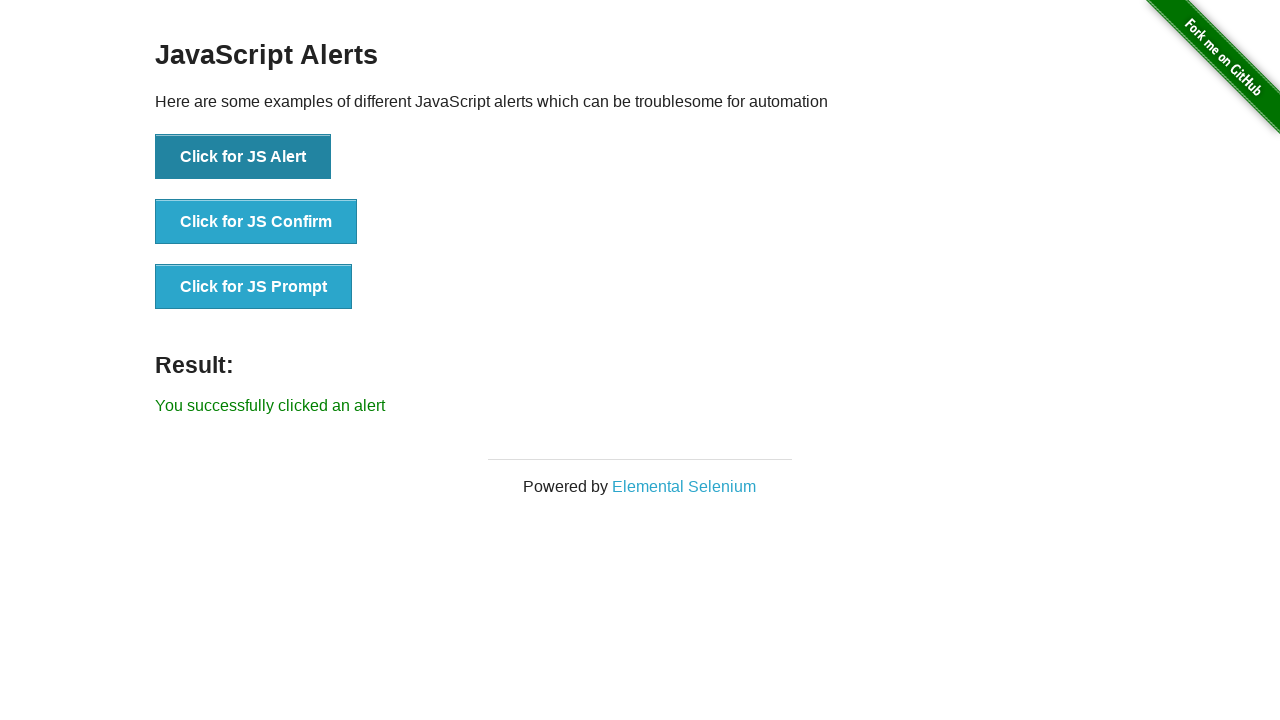

Retrieved result message: 'You successfully clicked an alert'
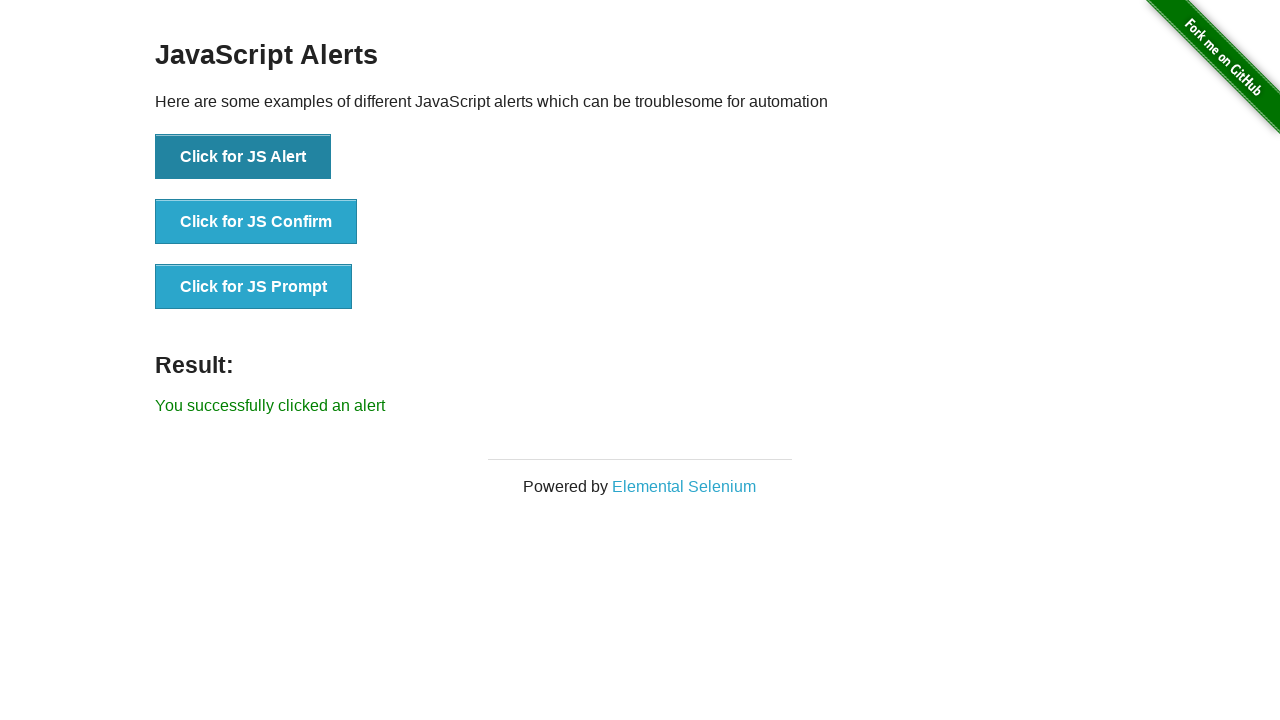

Verified result message matches expected text
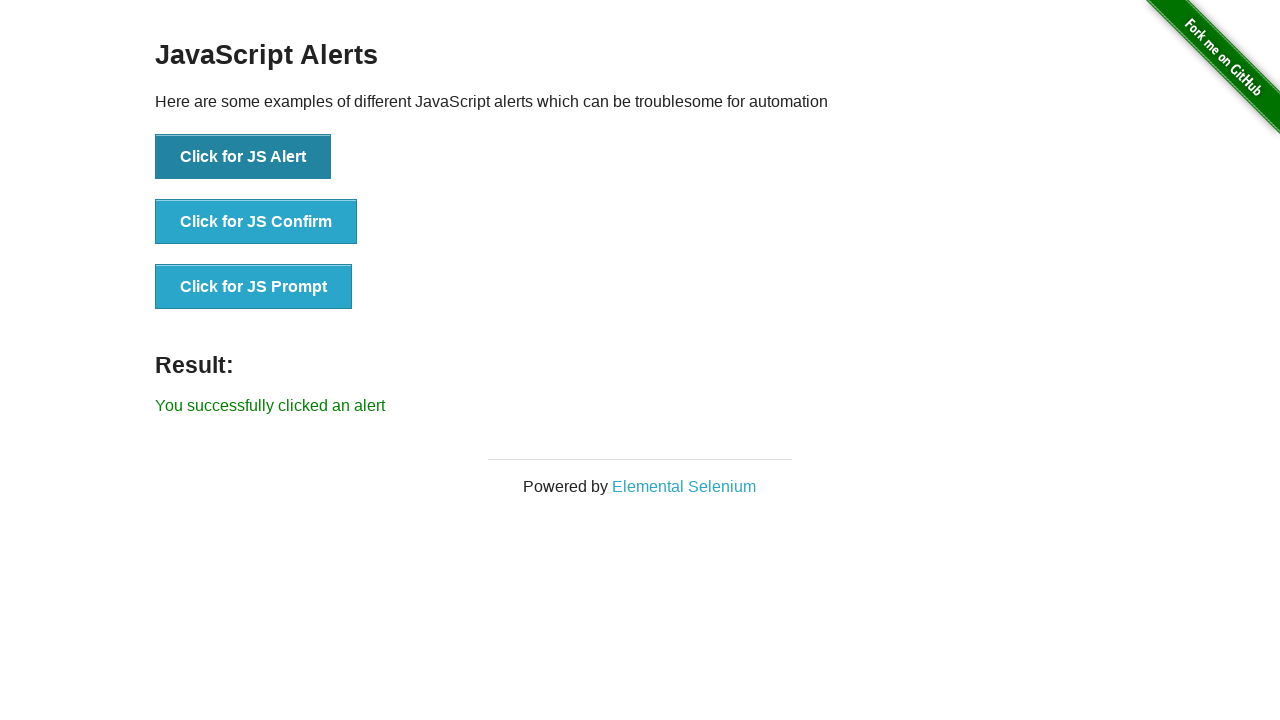

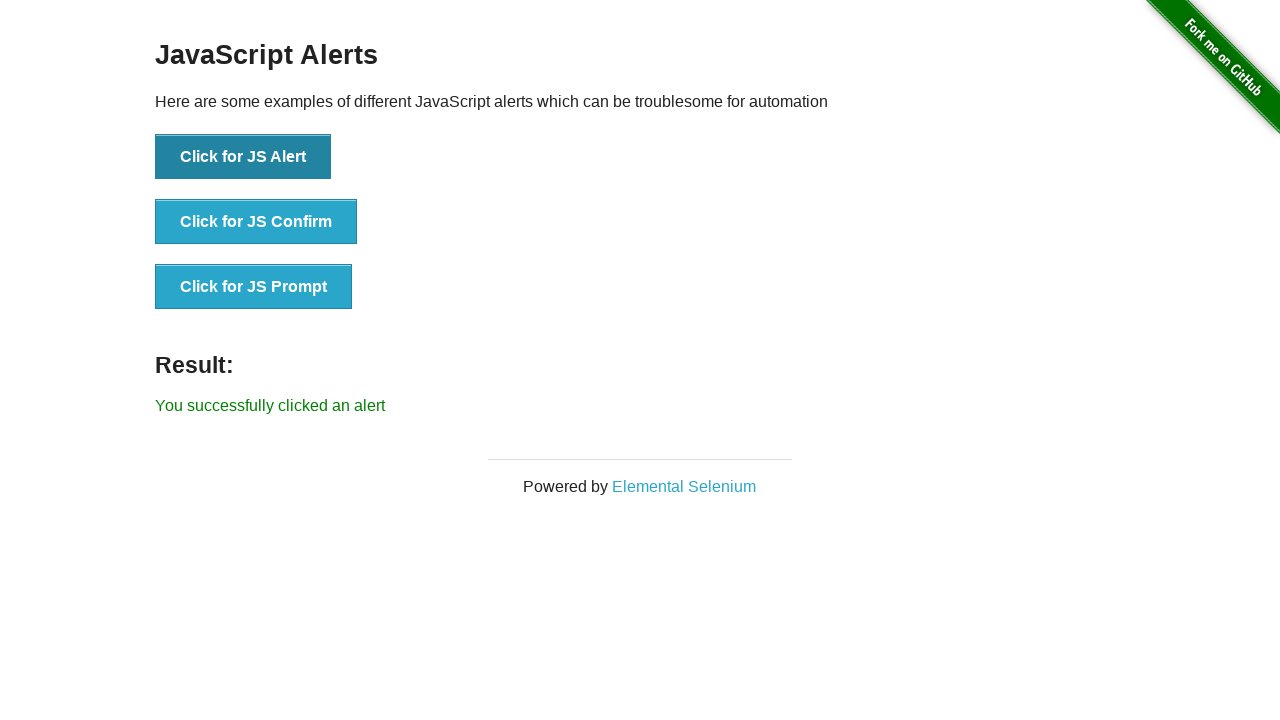